Tests various JavaScript alert types including simple alerts, timer-based alerts, confirmation dialogs, and prompt dialogs on the DemoQA website

Starting URL: https://demoqa.com/

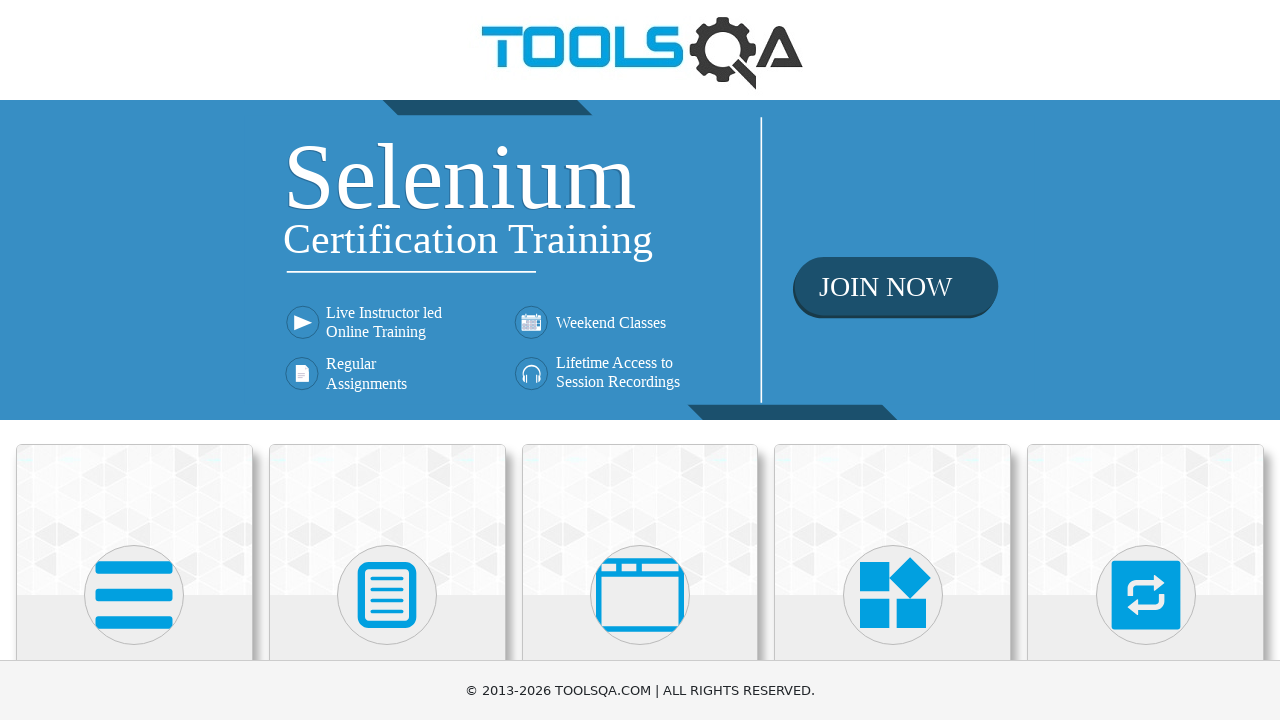

Clicked on Alerts, Frame & Windows menu at (640, 360) on xpath=//h5[text()='Alerts, Frame & Windows']
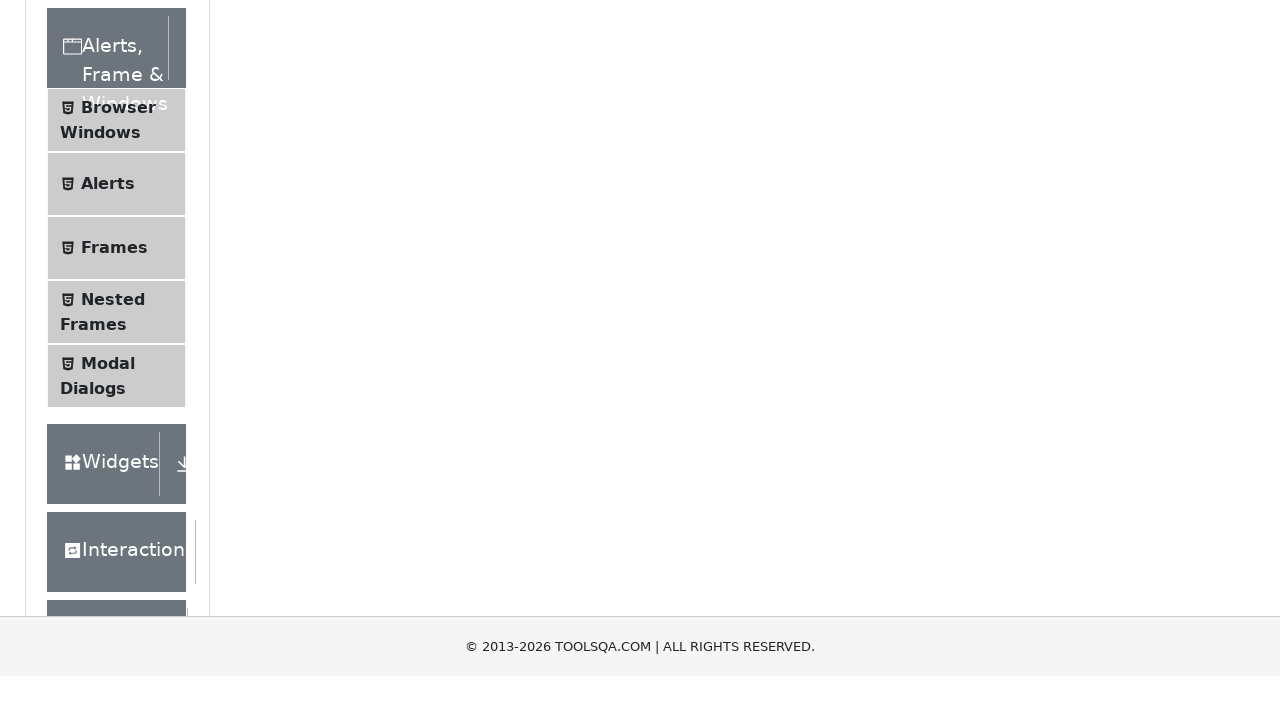

Clicked on Alerts submenu at (108, 501) on xpath=//span[text()='Alerts']
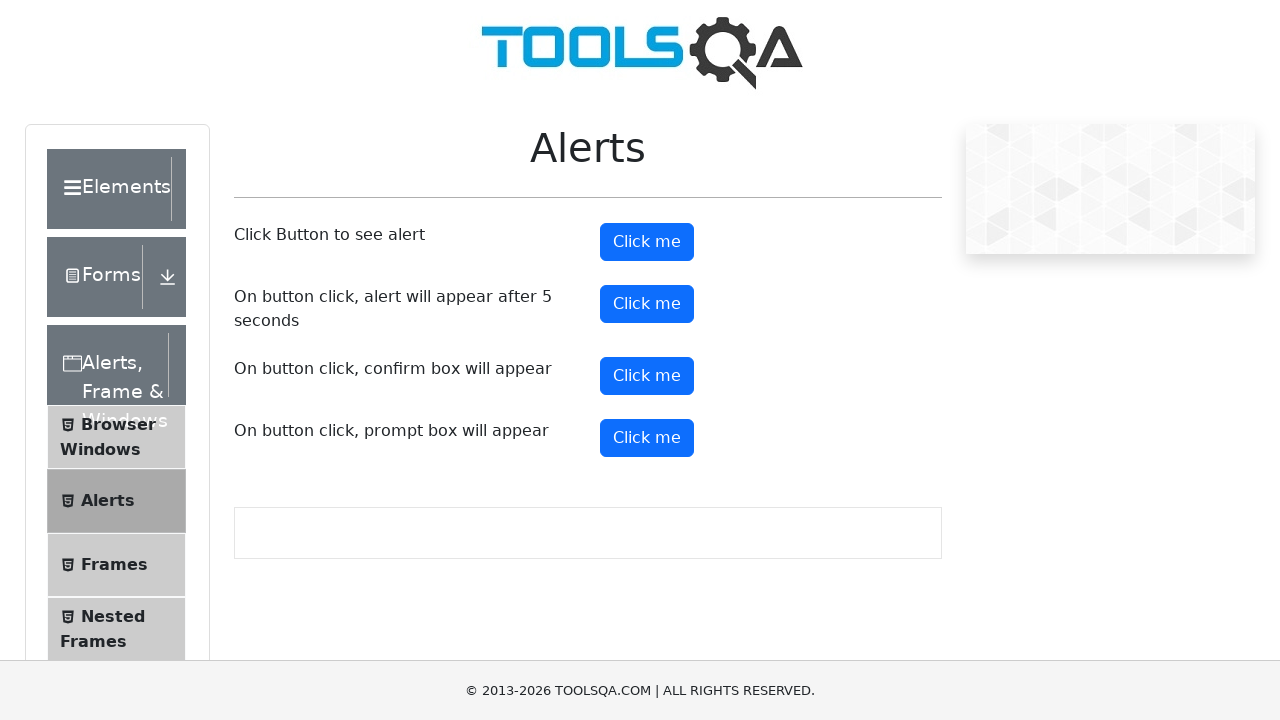

Clicked alert button to trigger simple alert at (647, 242) on #alertButton
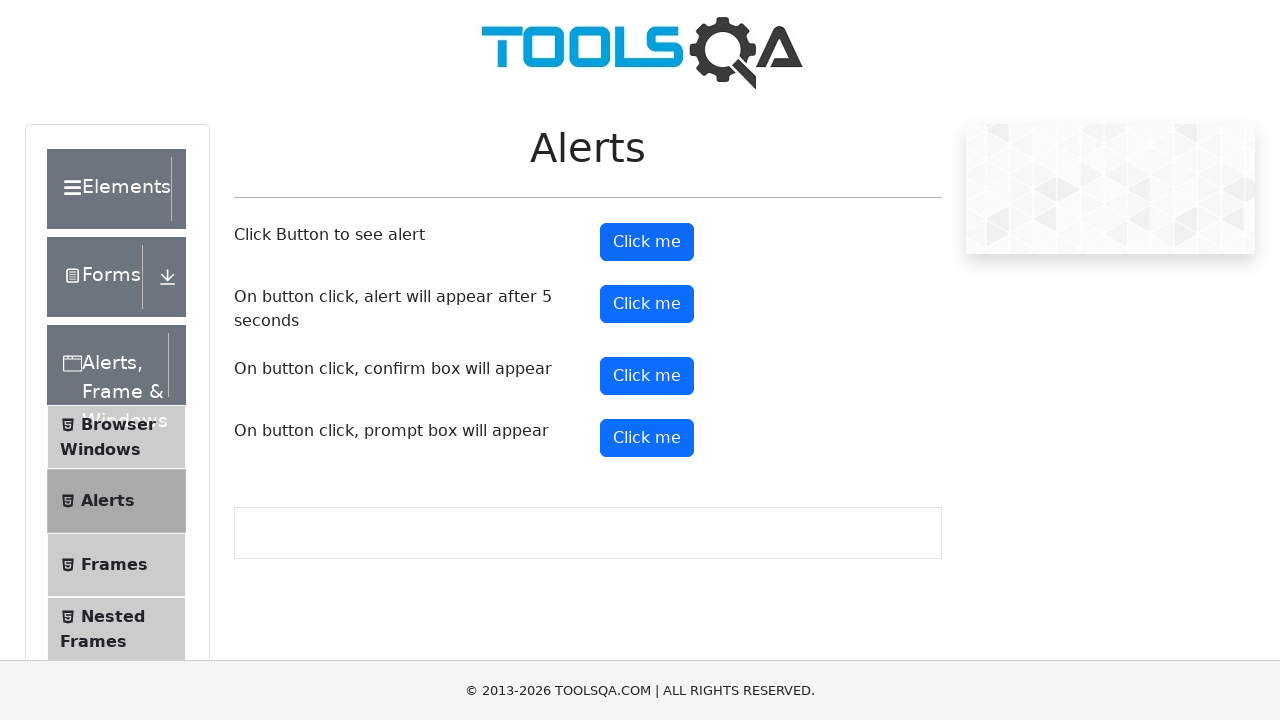

Accepted simple alert dialog
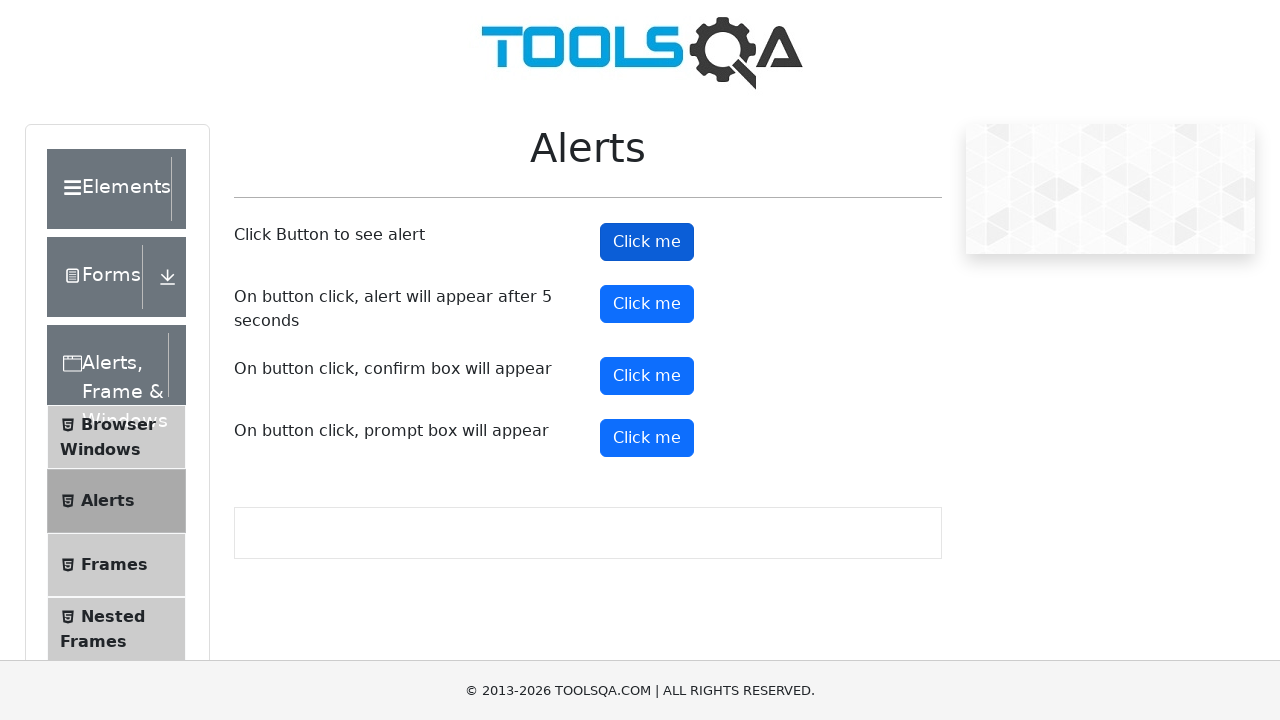

Clicked timer alert button at (647, 304) on #timerAlertButton
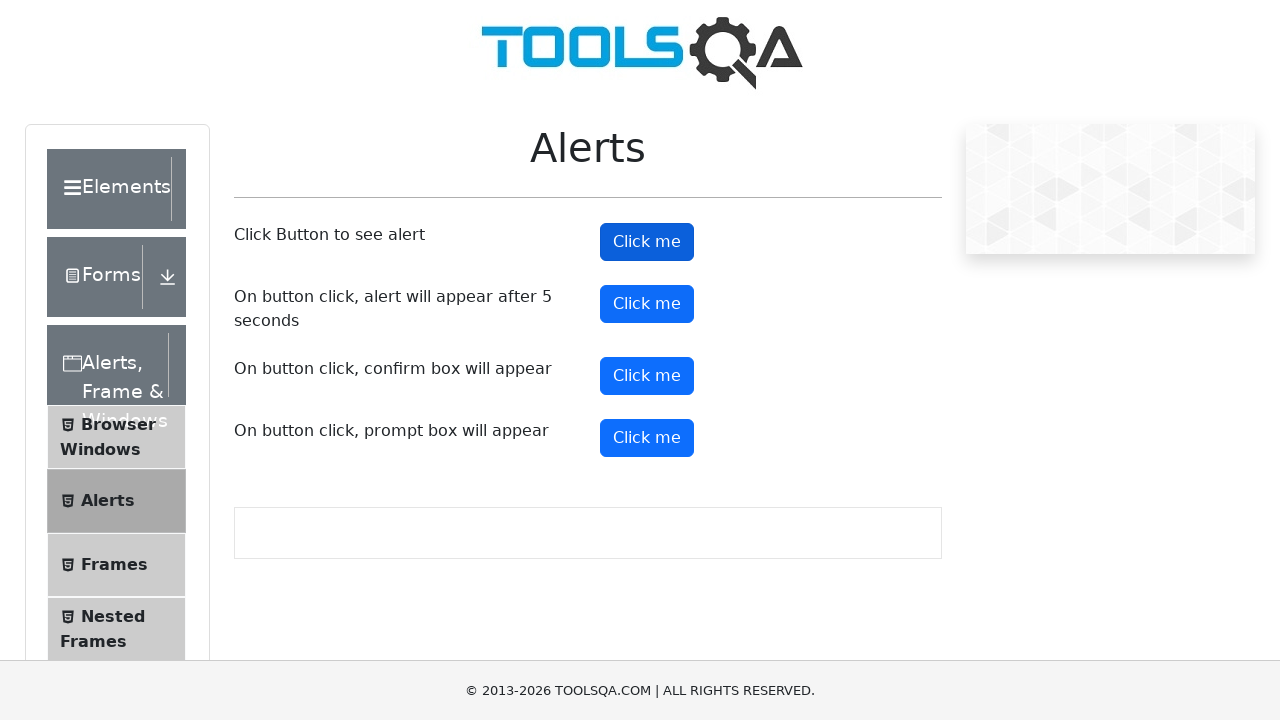

Waited 5.5 seconds for timer alert to appear
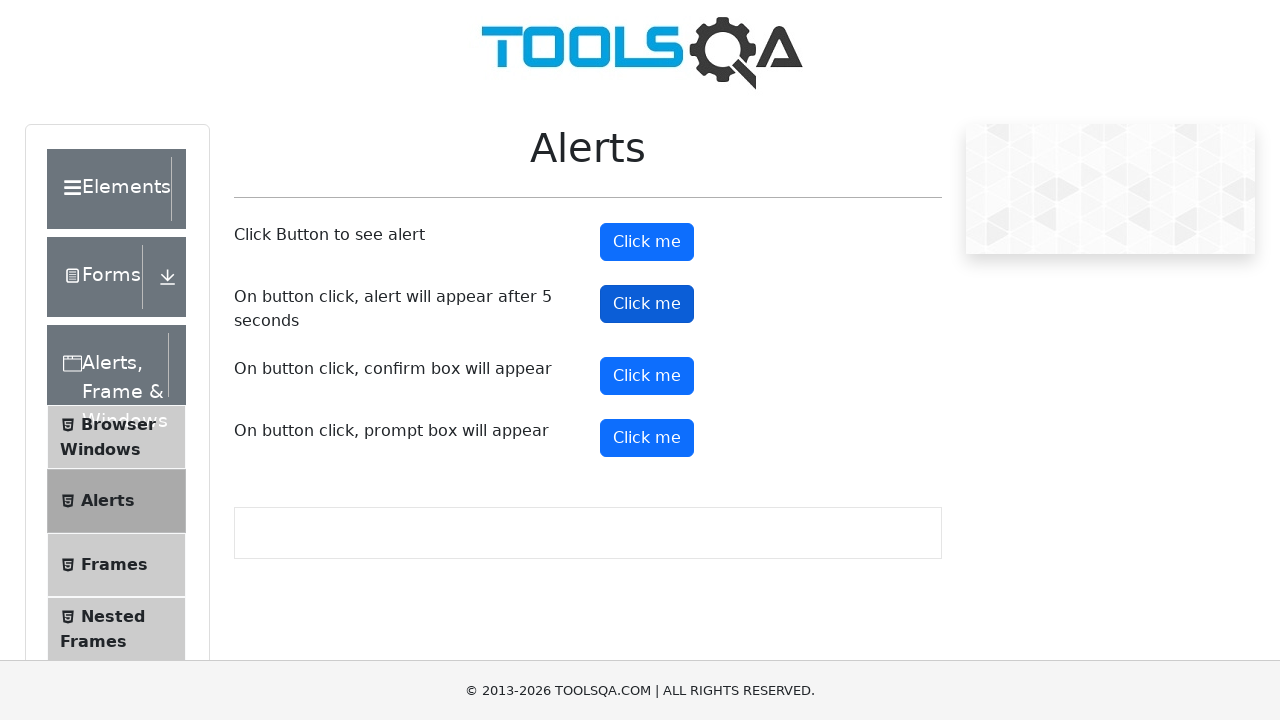

Set up dialog handler to dismiss confirmation dialog
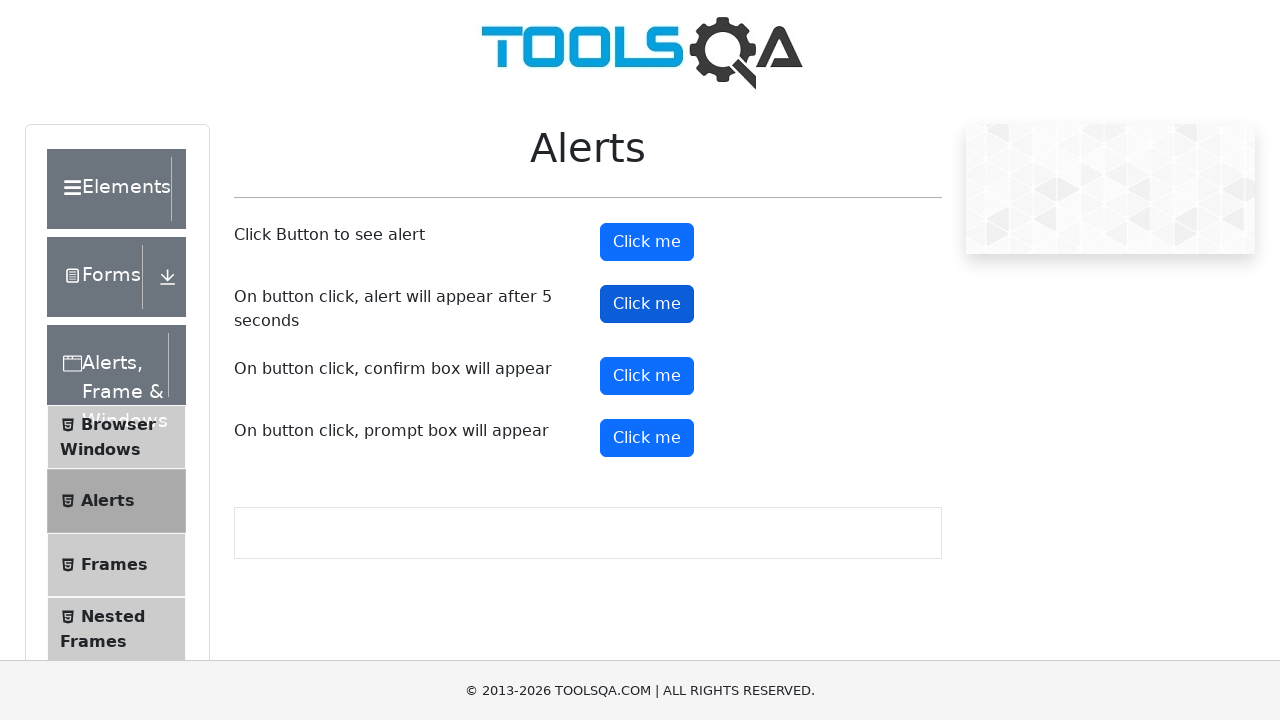

Clicked confirmation button and dismissed the dialog at (647, 376) on #confirmButton
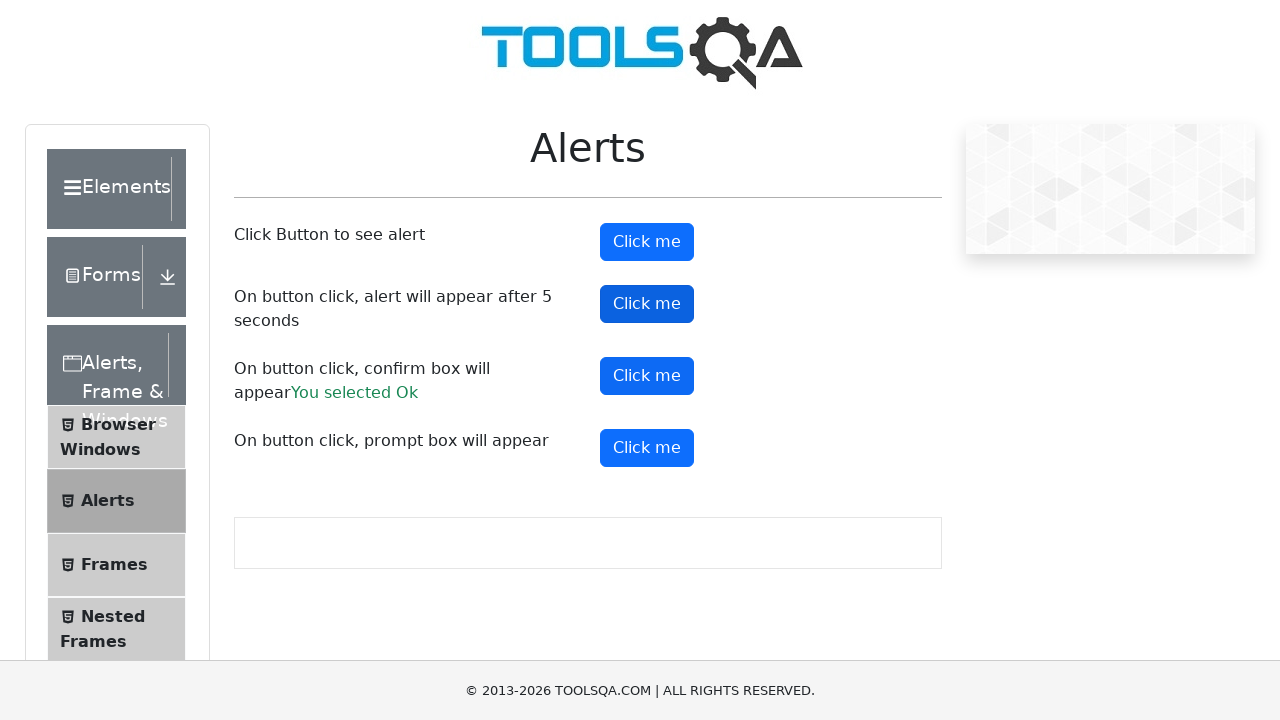

Set up dialog handler to accept prompt with test text
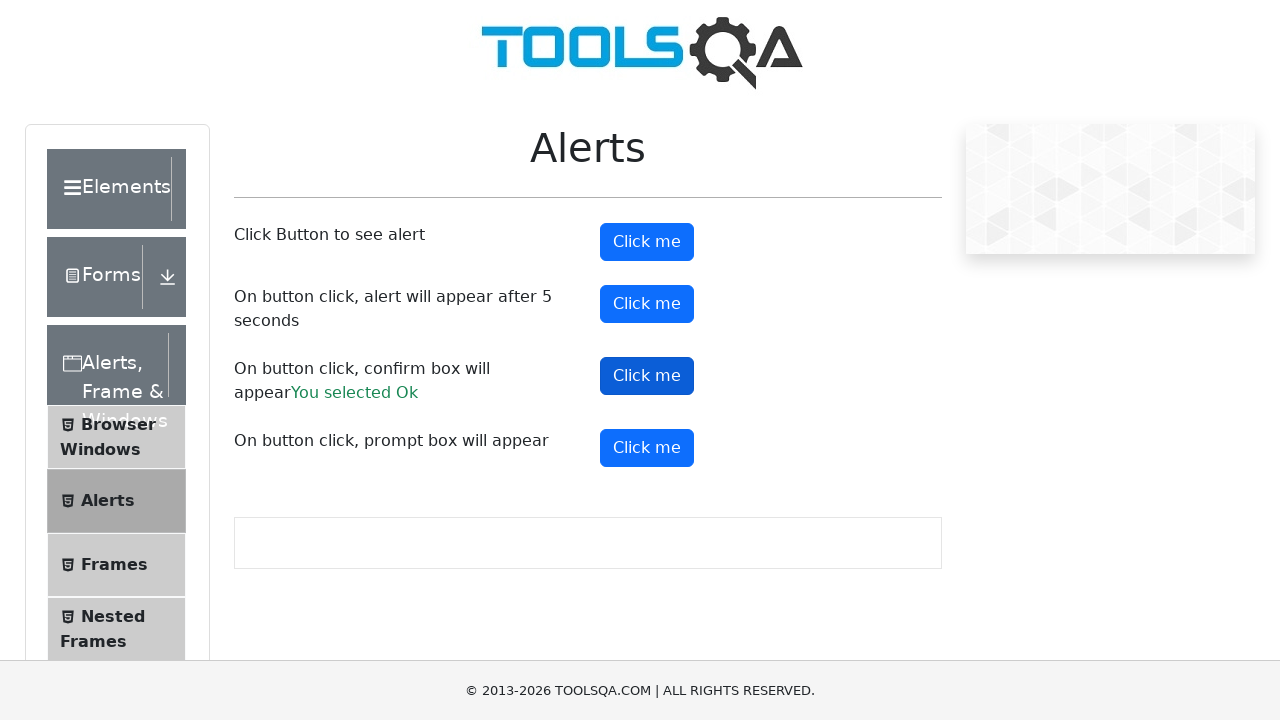

Clicked prompt button and entered 'This is a test' in prompt dialog at (647, 448) on #promtButton
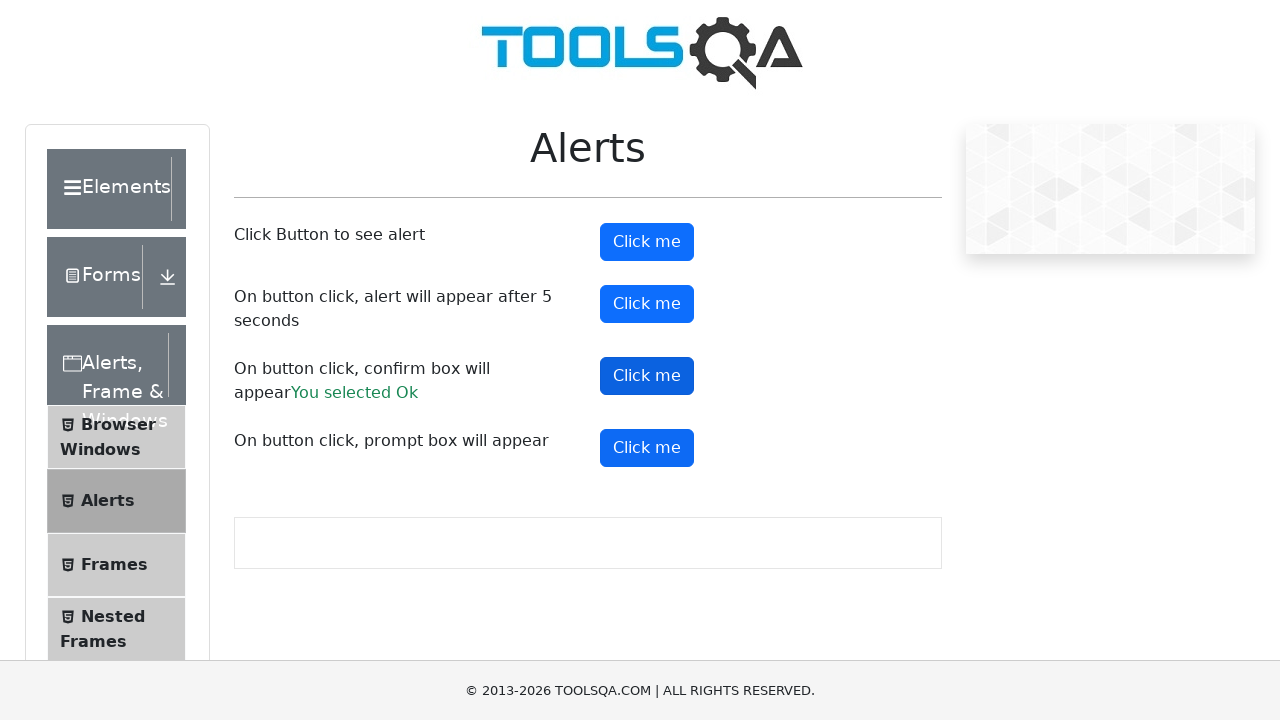

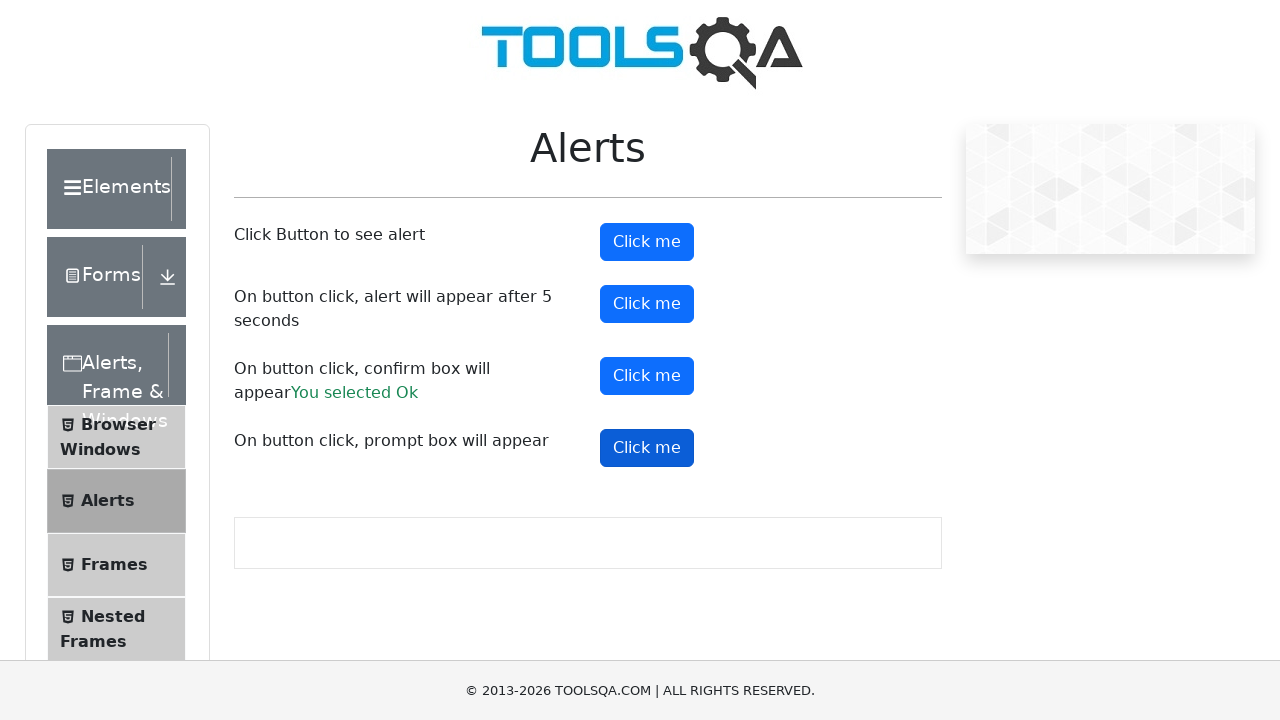